Tests calculator addition operation by entering two numbers and verifying the result

Starting URL: http://juliemr.github.io/protractor-demo/

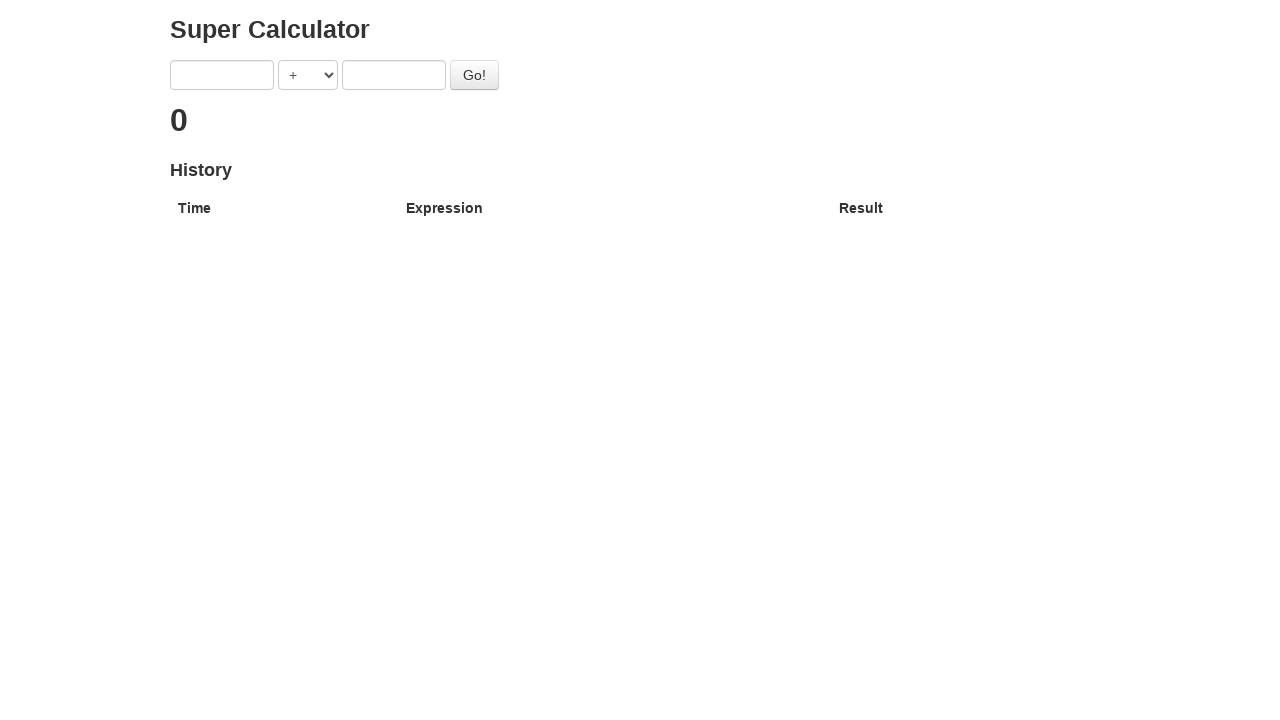

Entered first number '40' into calculator on input[ng-model='first']
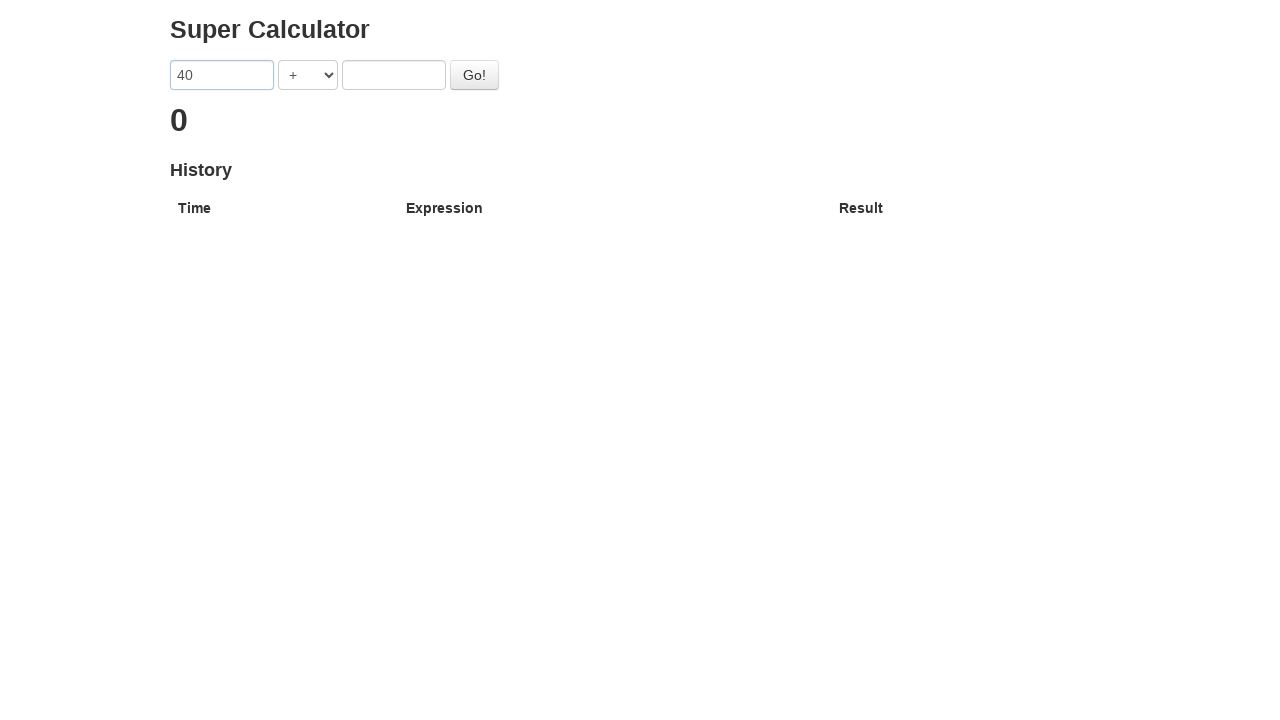

Entered second number '2' into calculator on input[ng-model='second']
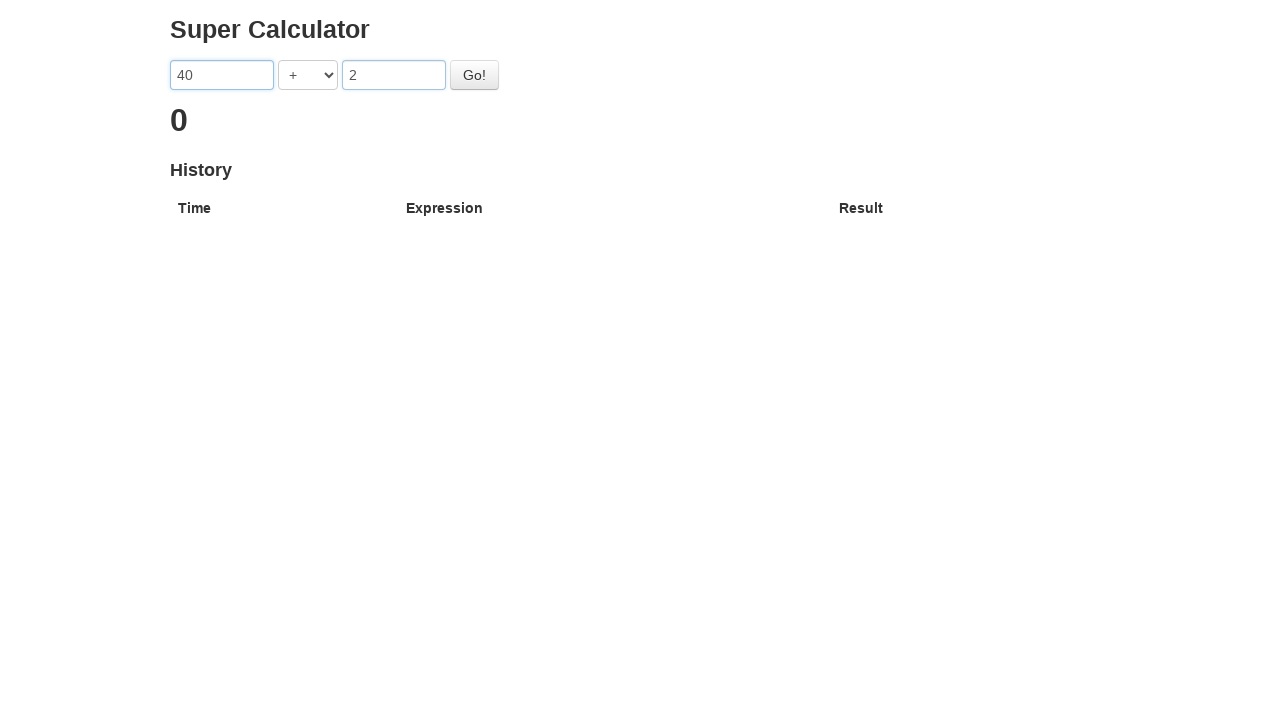

Selected addition (+) operator on select[ng-model='operator']
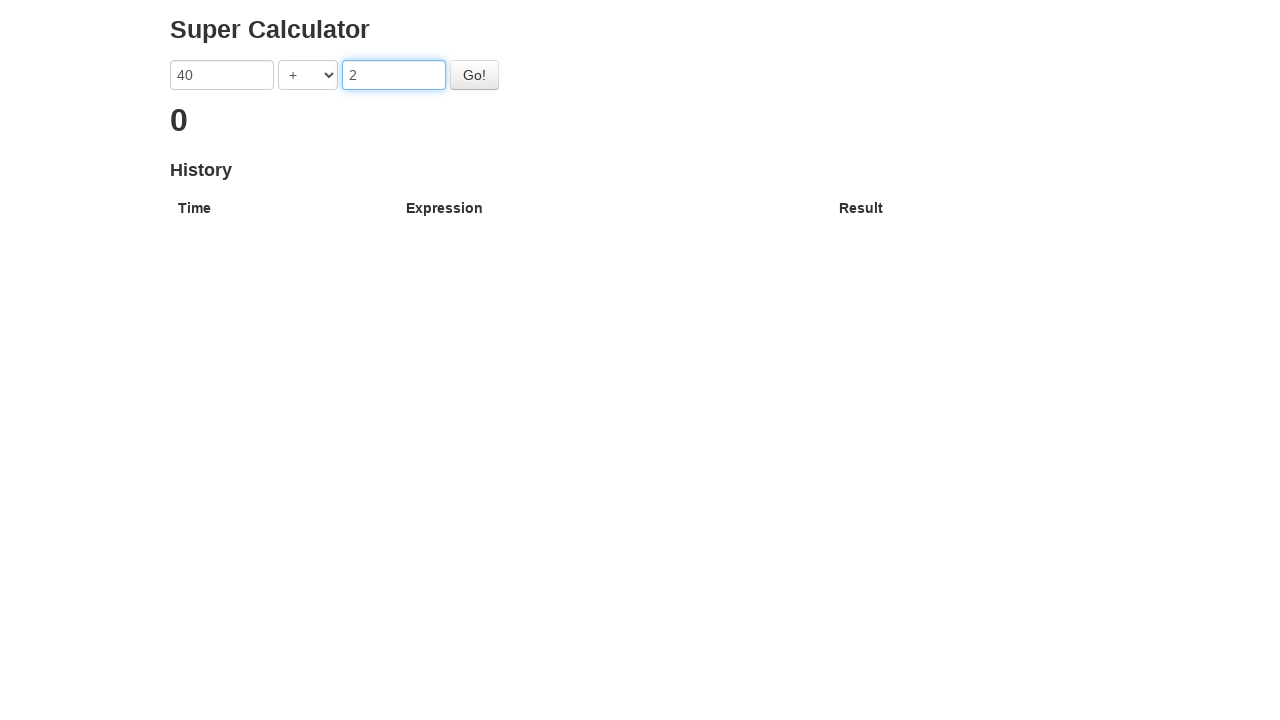

Clicked Go button to perform addition at (474, 75) on button#gobutton
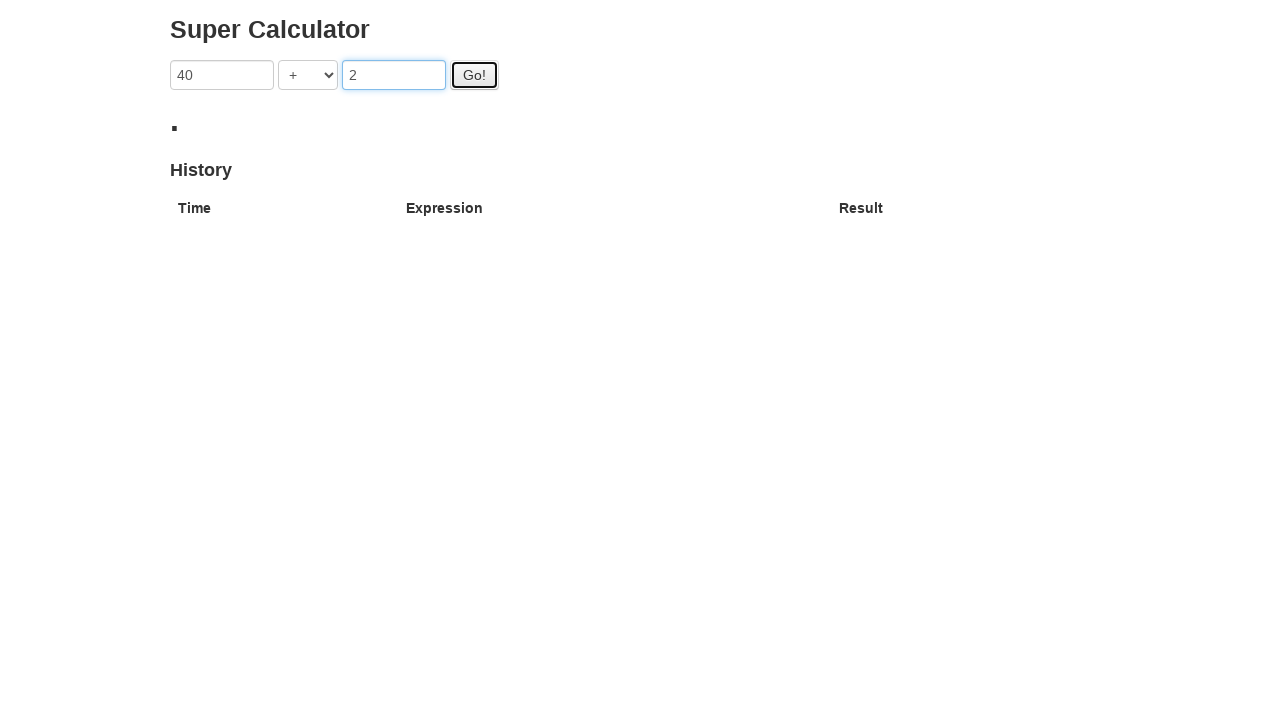

Verified addition result '42' is displayed
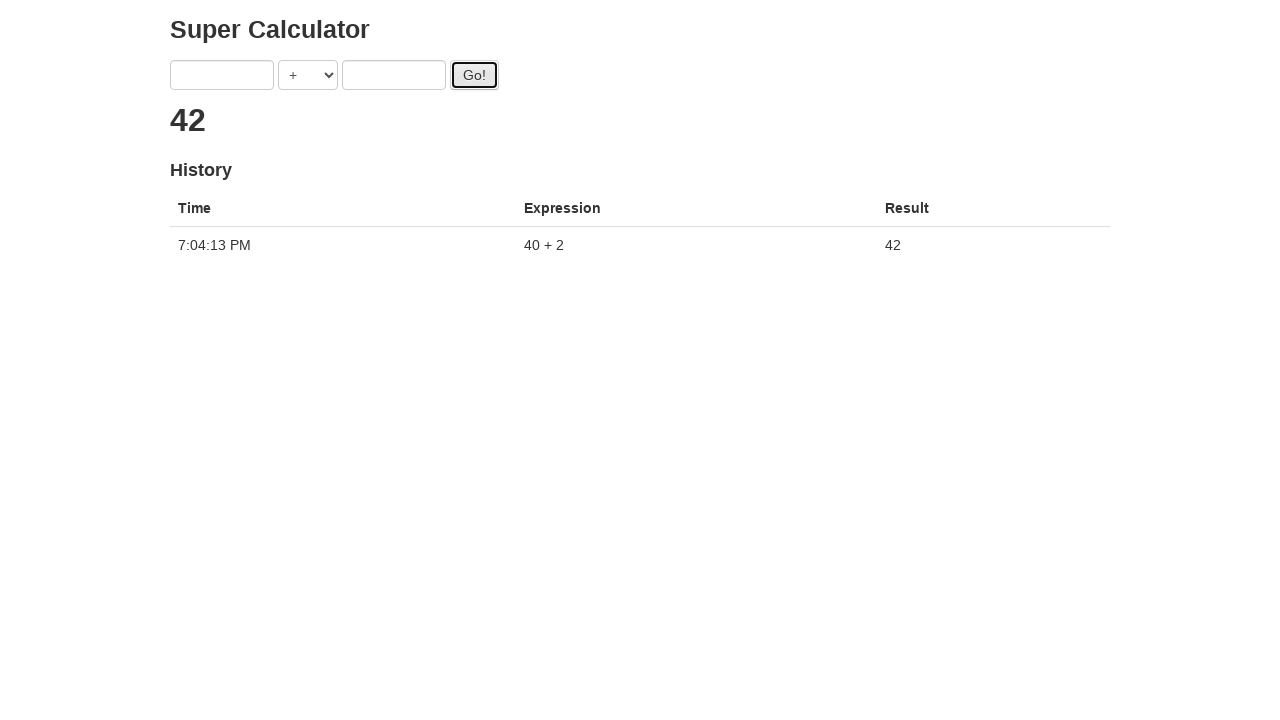

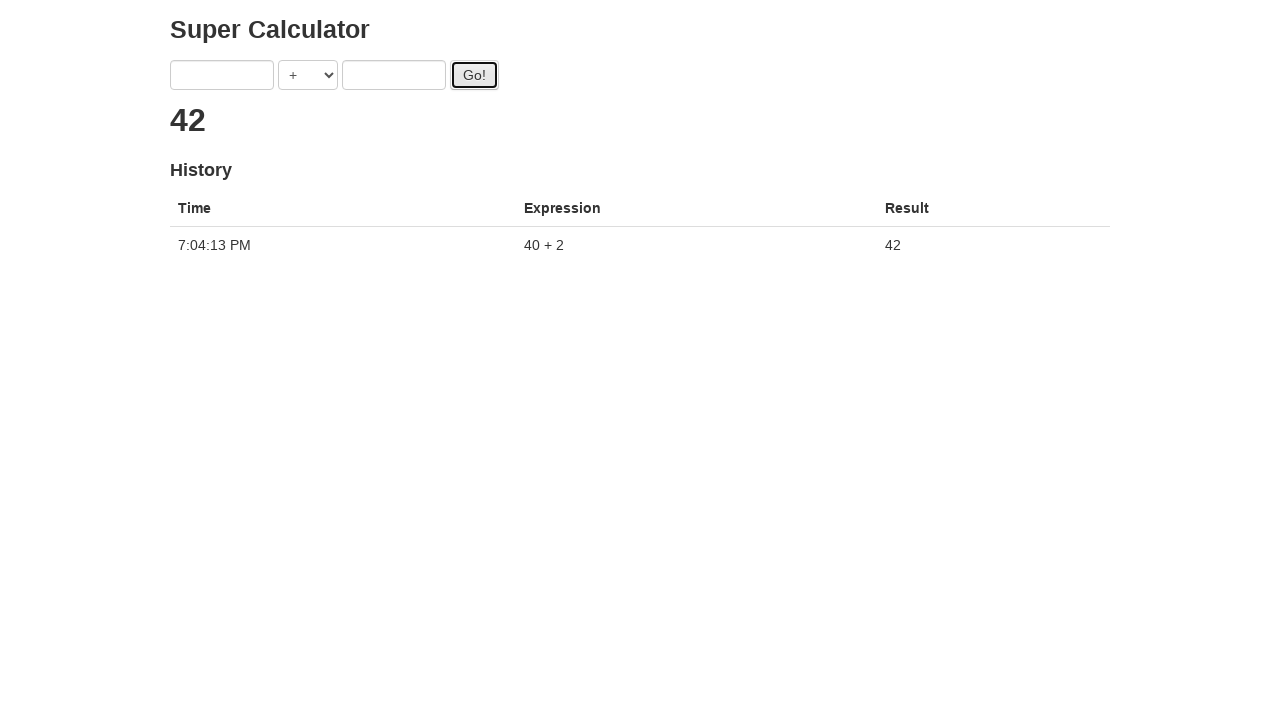